Tests browser window and tab handling functionality on demoqa.com by navigating to the Alerts, Frame & Windows section, clicking buttons to open new tabs and windows, switching between them, and verifying the content displayed.

Starting URL: https://demoqa.com/

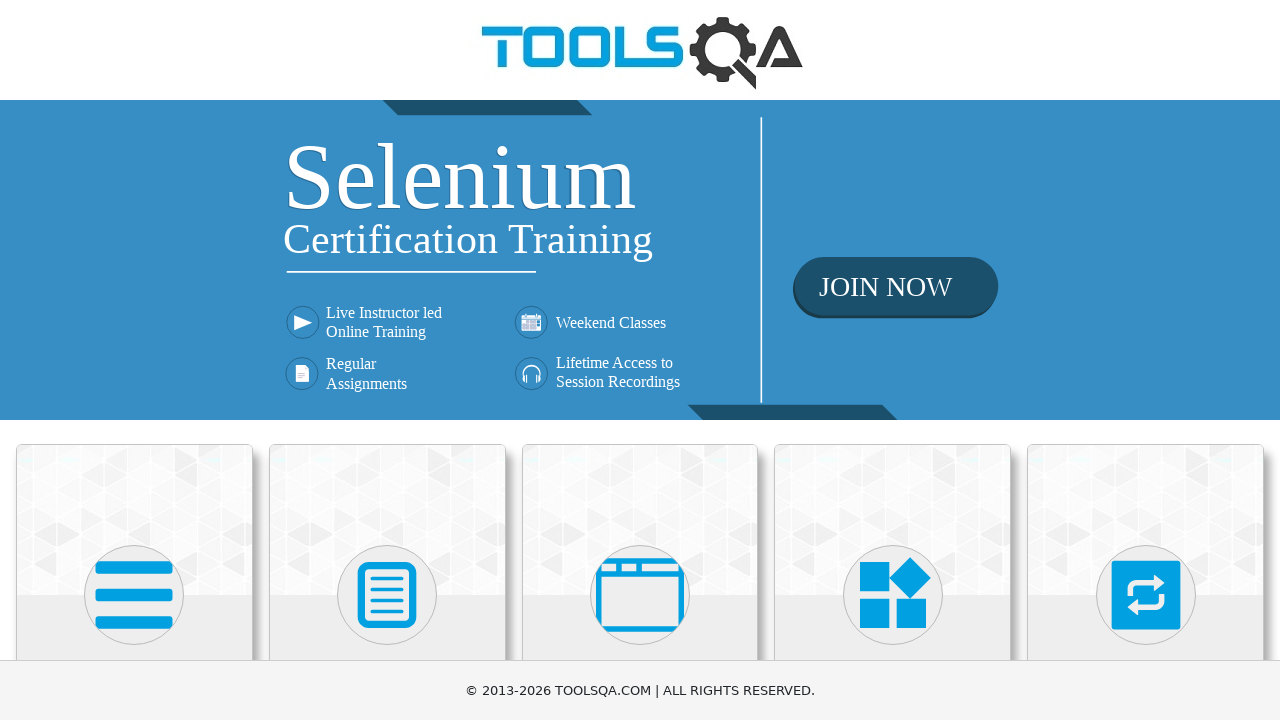

Located 'Alerts, Frame & Windows' card element
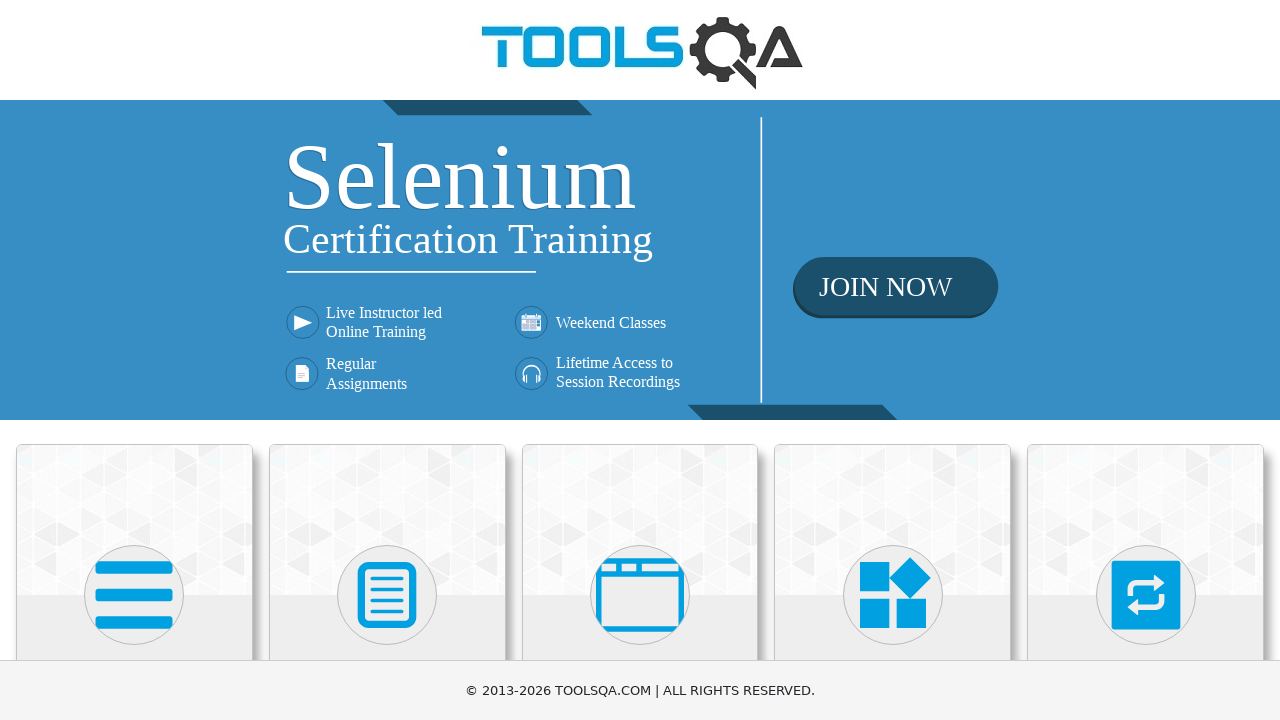

Scrolled 'Alerts, Frame & Windows' card into view
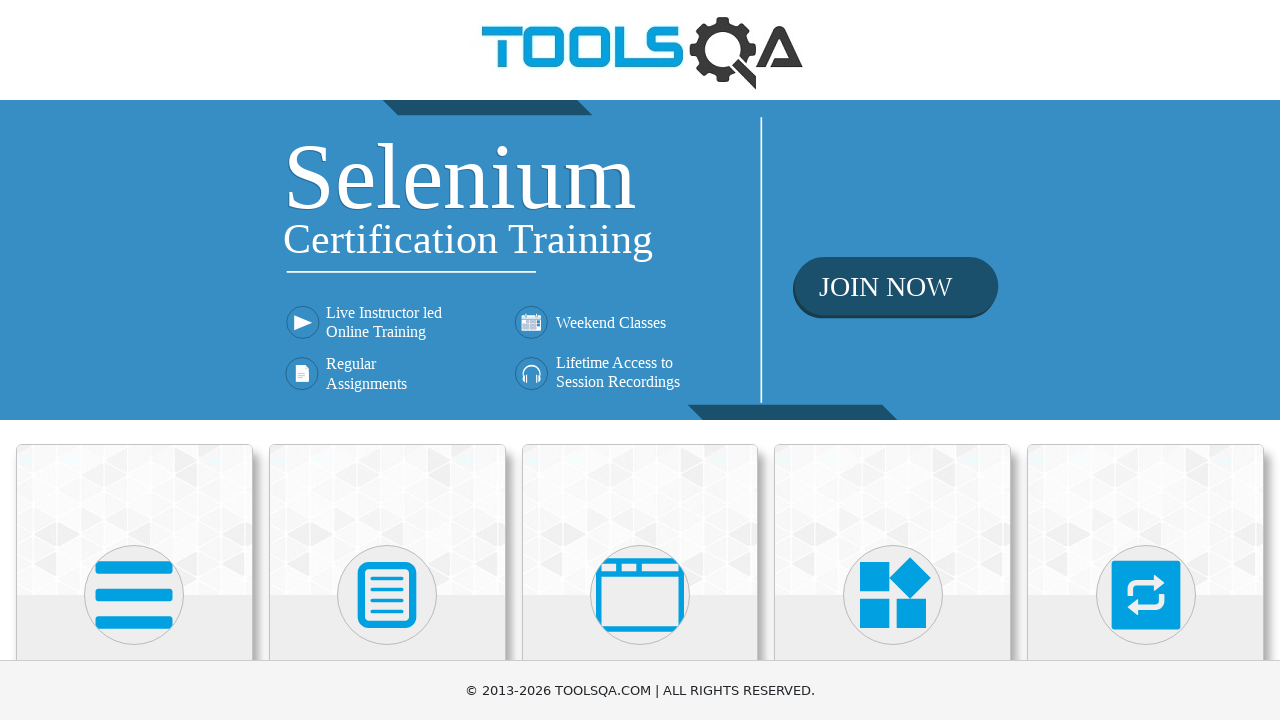

Clicked on 'Alerts, Frame & Windows' card at (640, 360) on xpath=//h5[text()='Alerts, Frame & Windows']
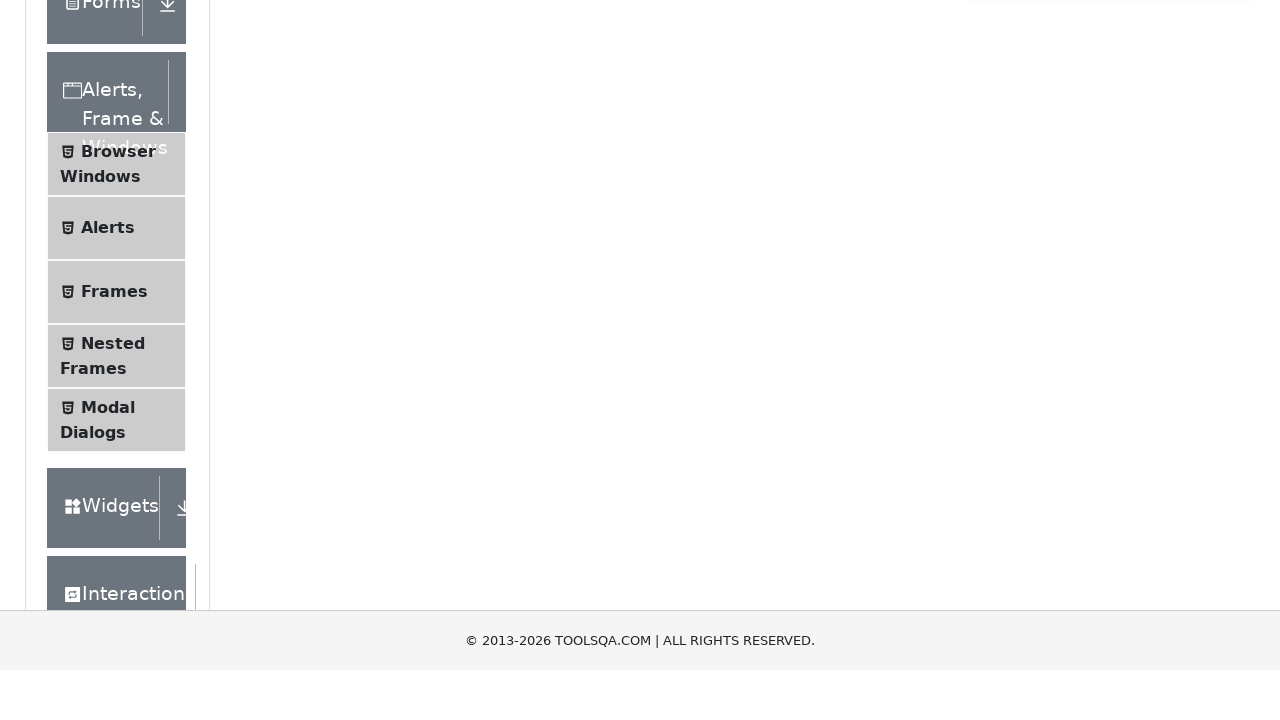

Clicked on 'Browser Windows' menu item at (118, 424) on xpath=//span[text()='Browser Windows']
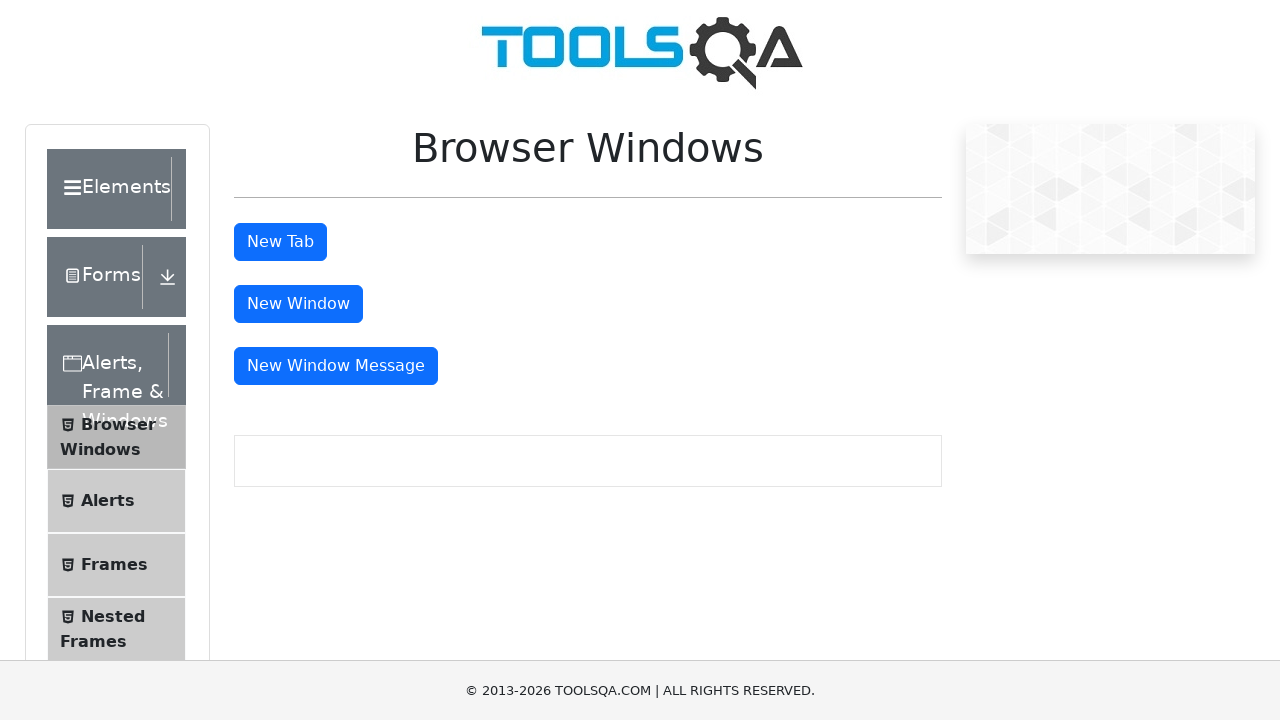

Clicked 'New Tab' button to open new tab at (280, 242) on #tabButton
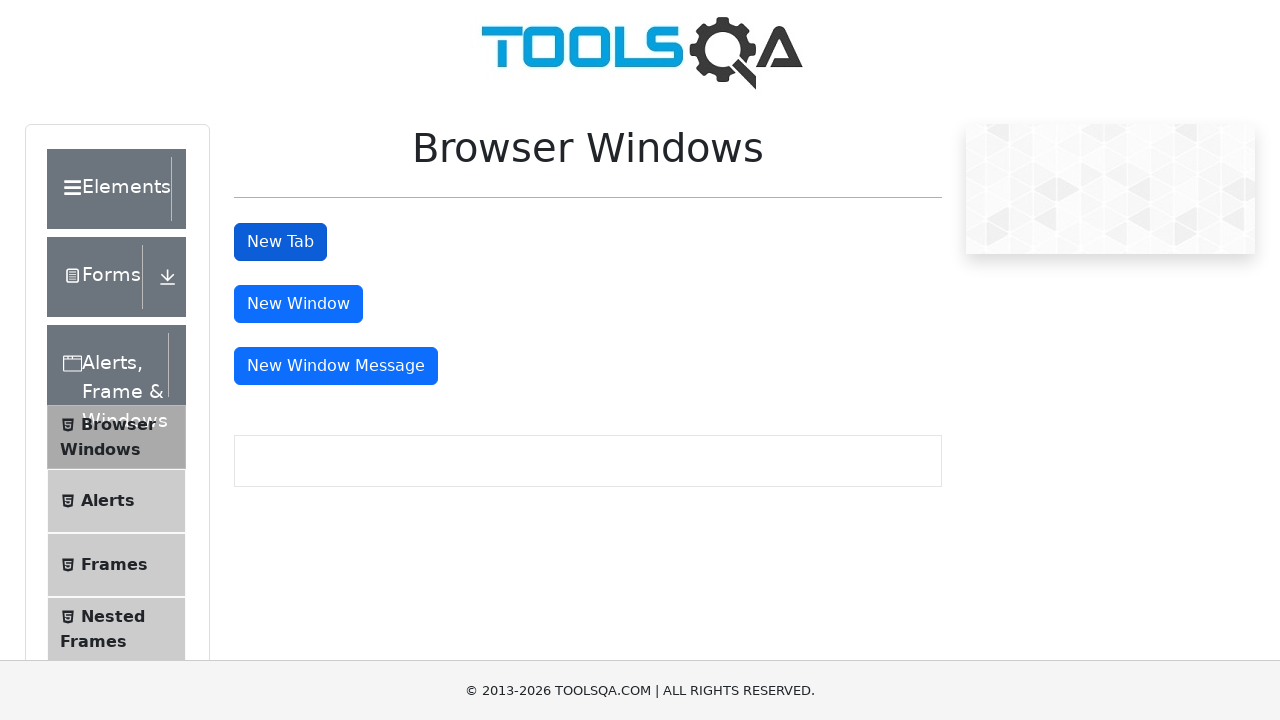

New tab loaded successfully
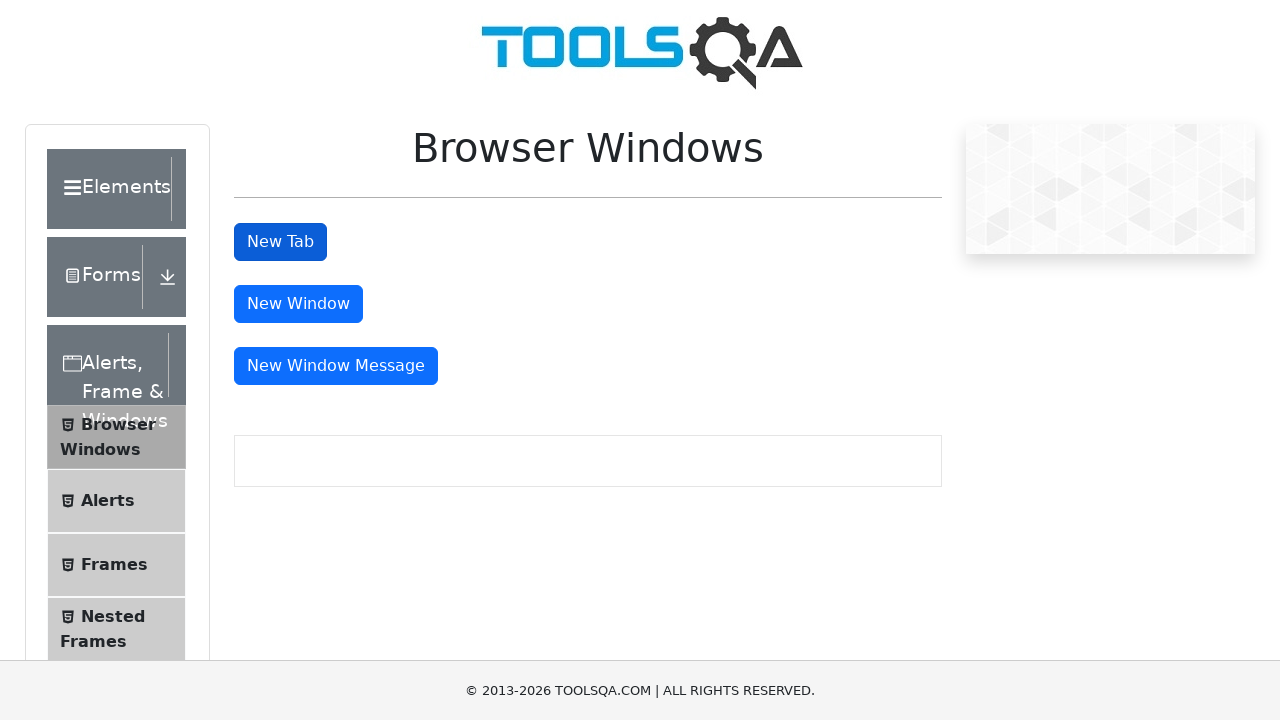

Verified sample heading element exists in new tab
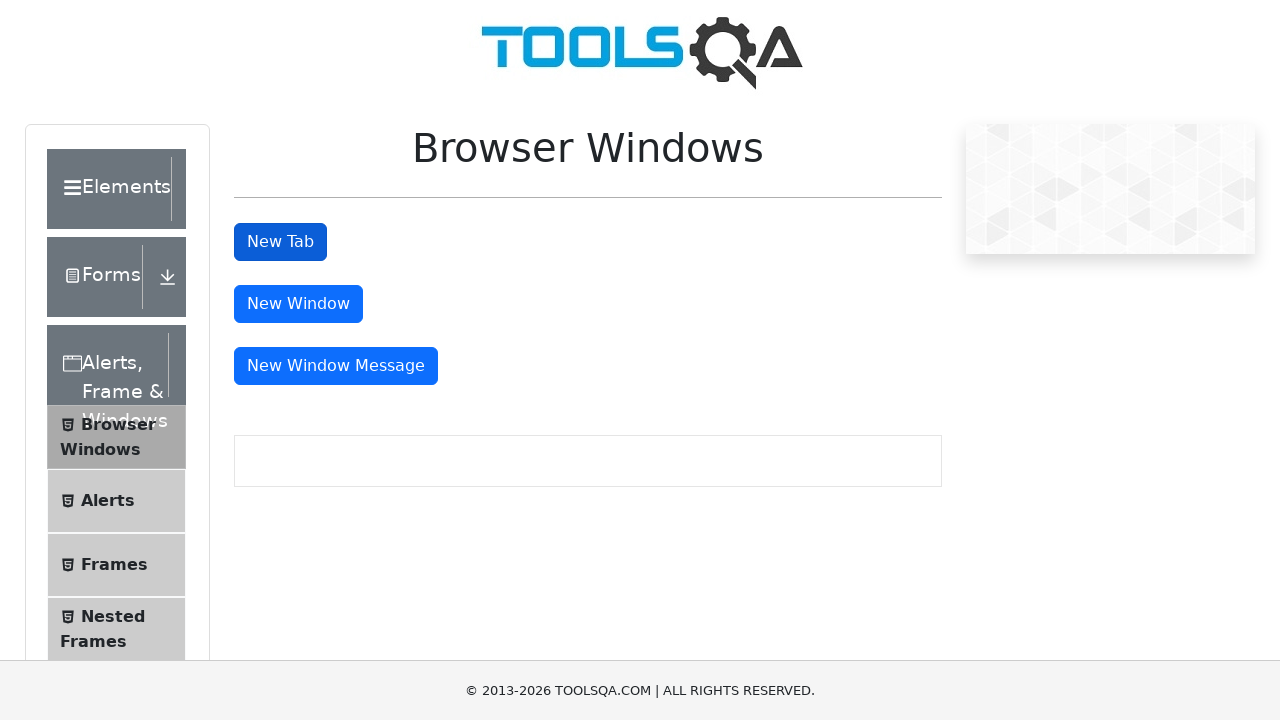

Closed the new tab
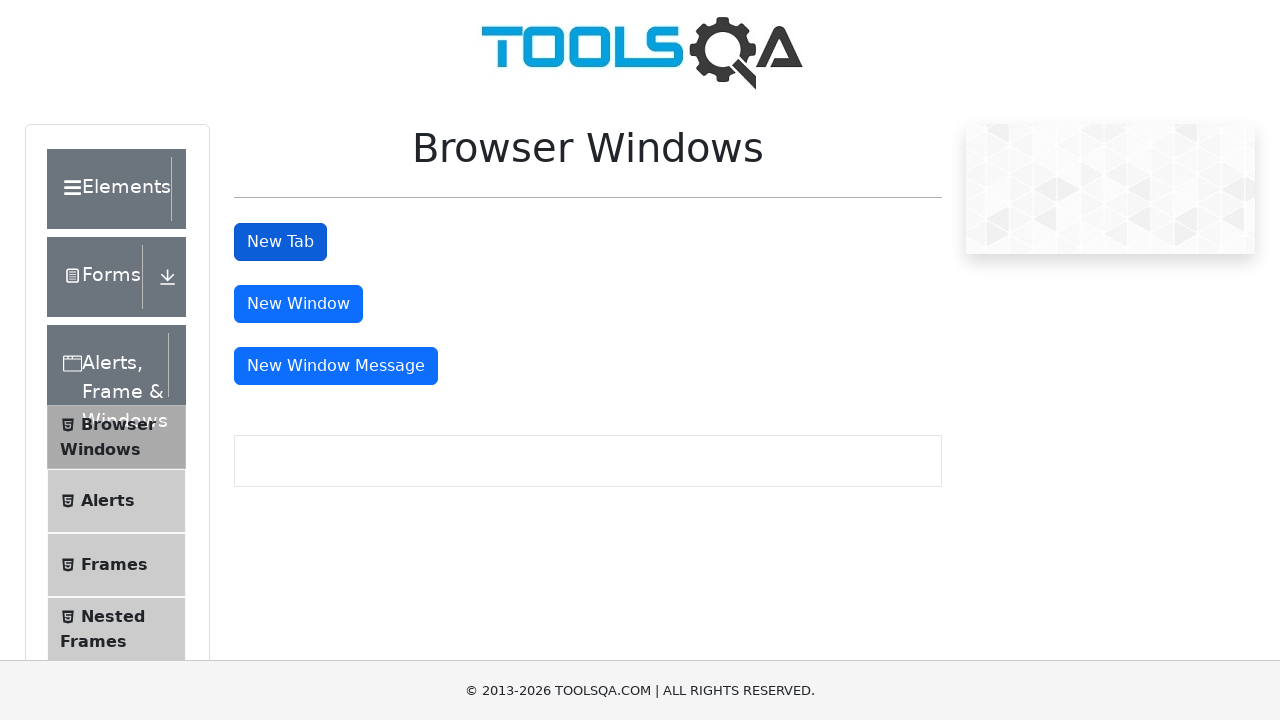

Clicked 'New Window' button to open new window at (298, 304) on #windowButton
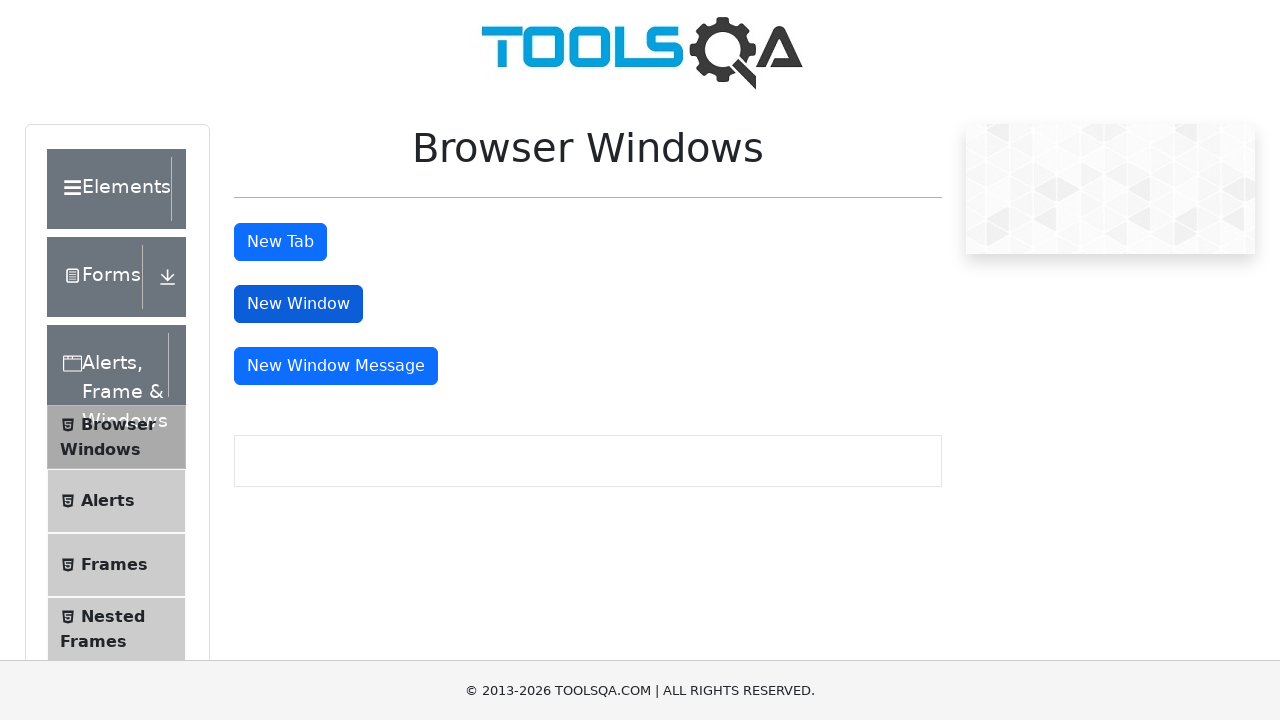

New window loaded successfully
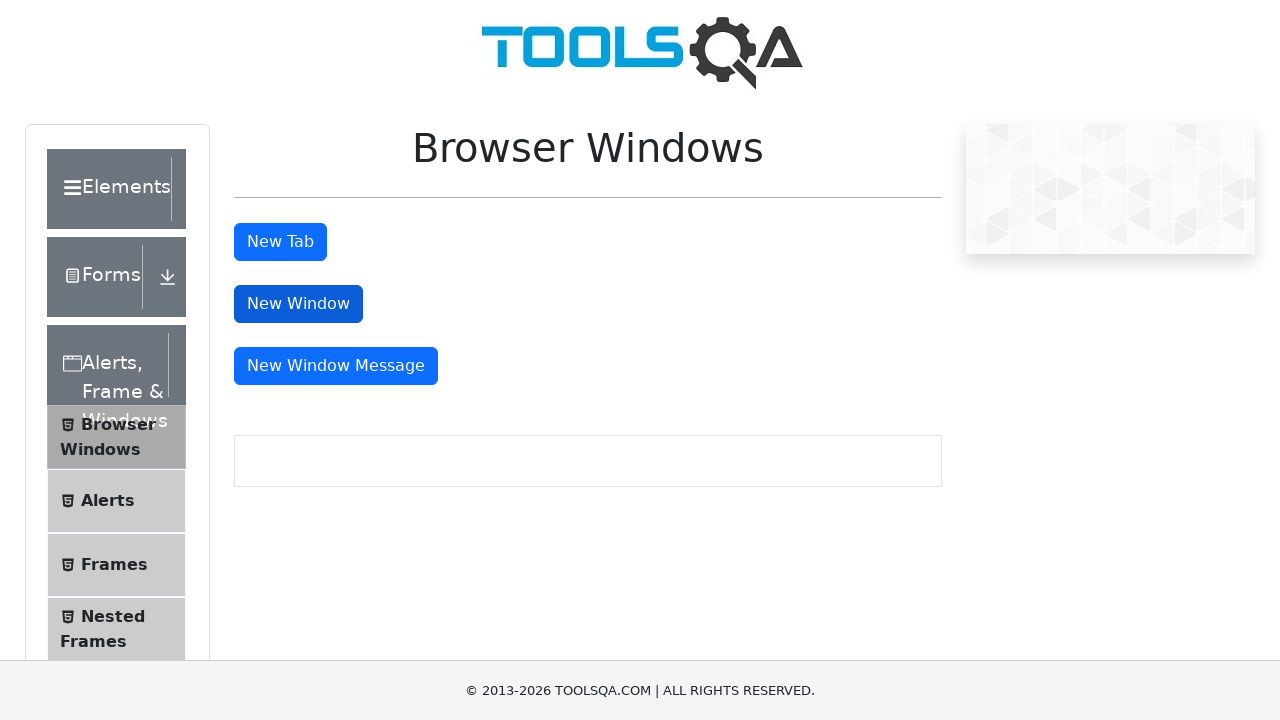

Verified sample heading element exists in new window
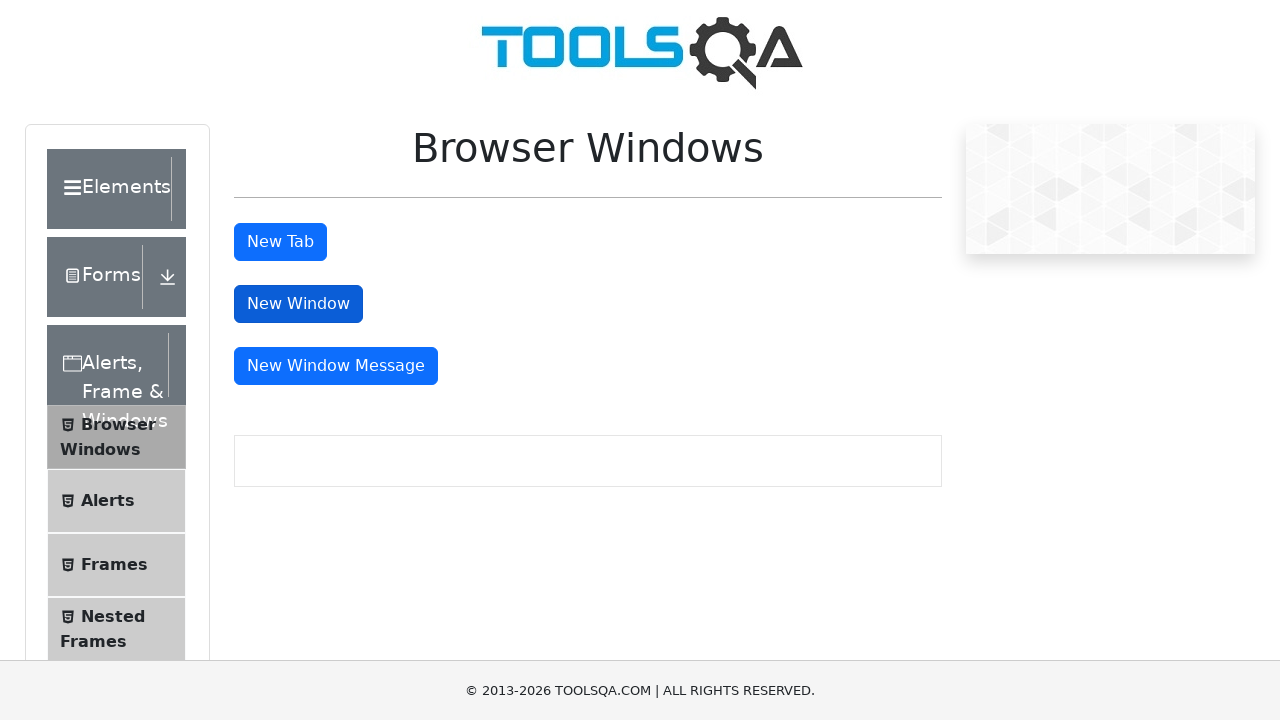

Closed the new window
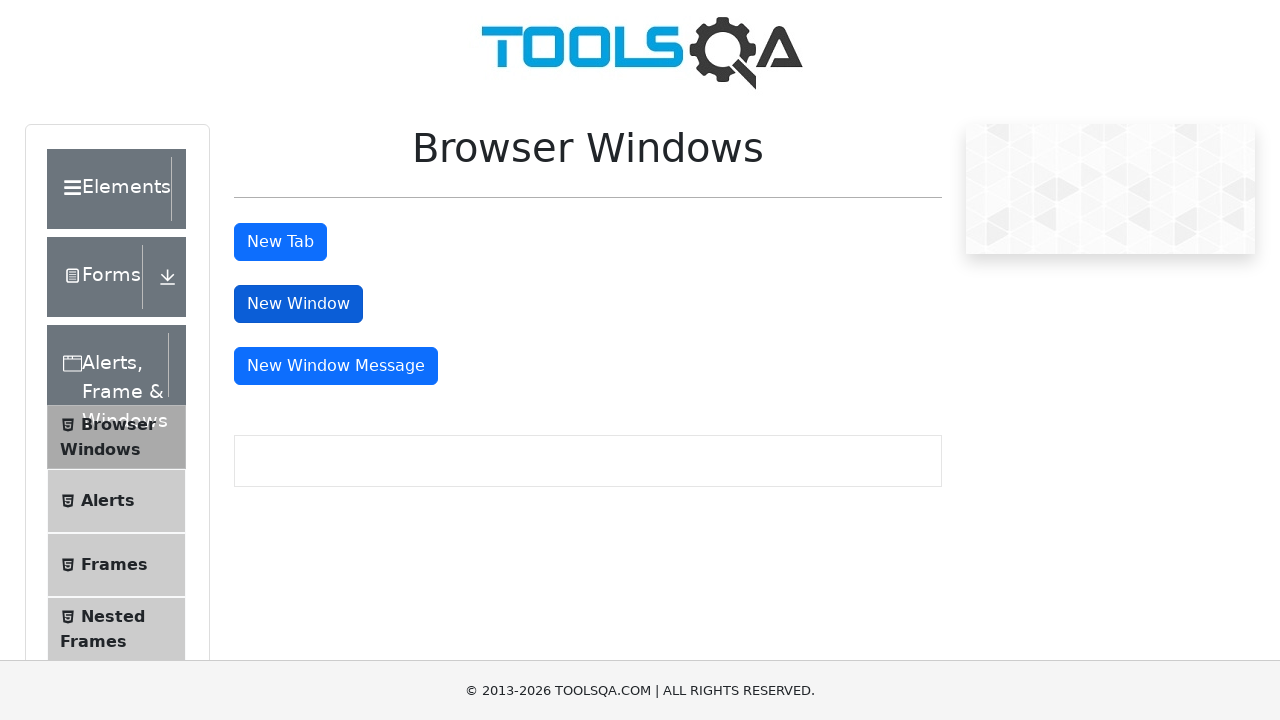

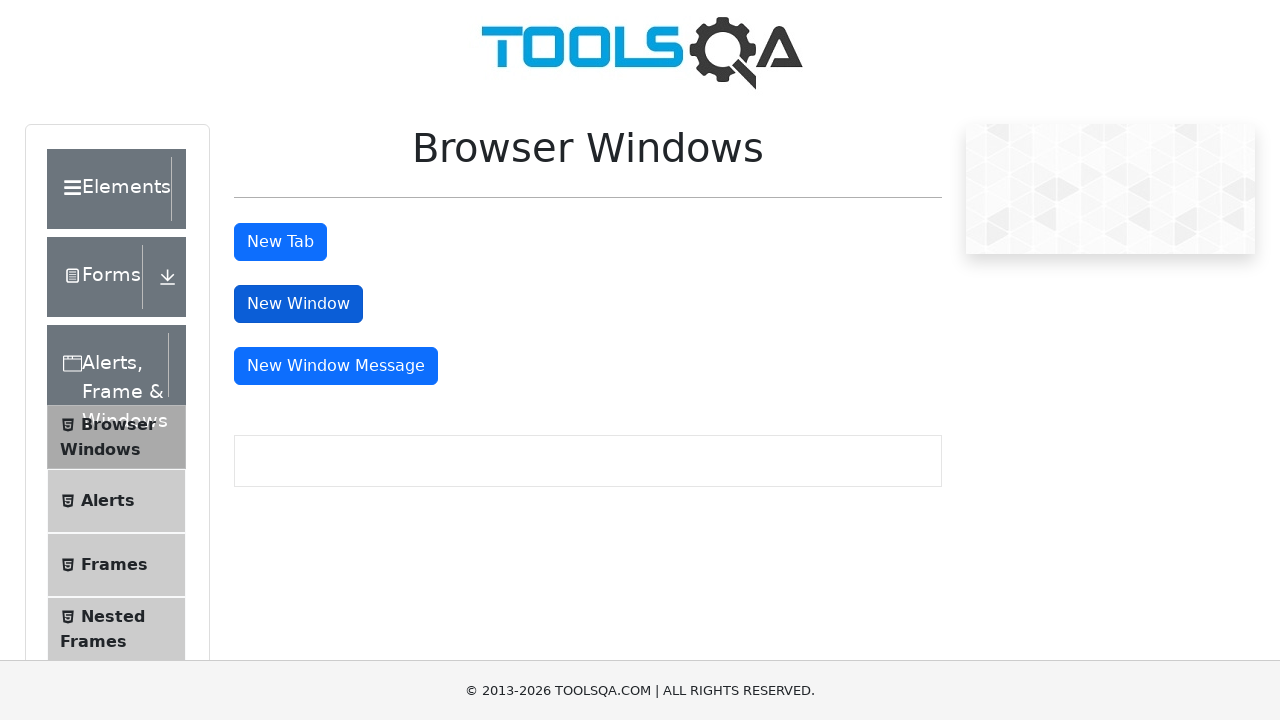